Tests basic browser navigation by visiting two websites and using browser back/forward navigation controls

Starting URL: https://itcareerhub.de/ru

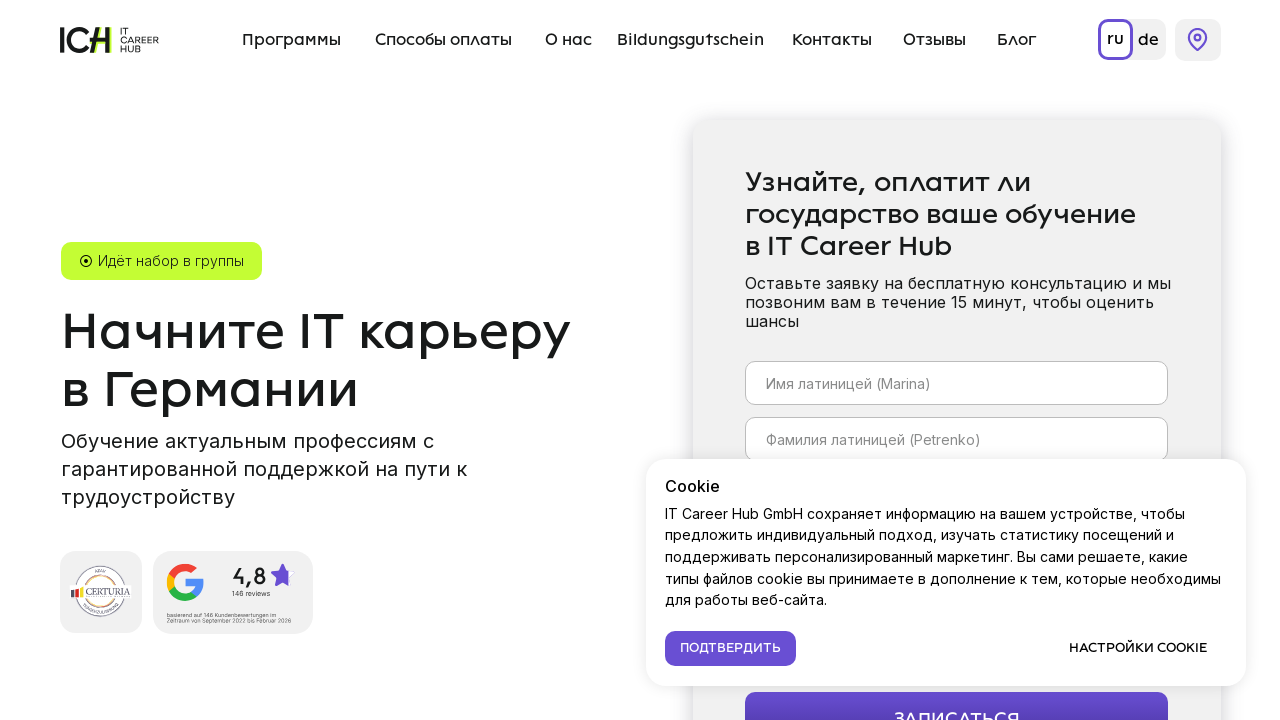

Navigated to https://www.berlin.de
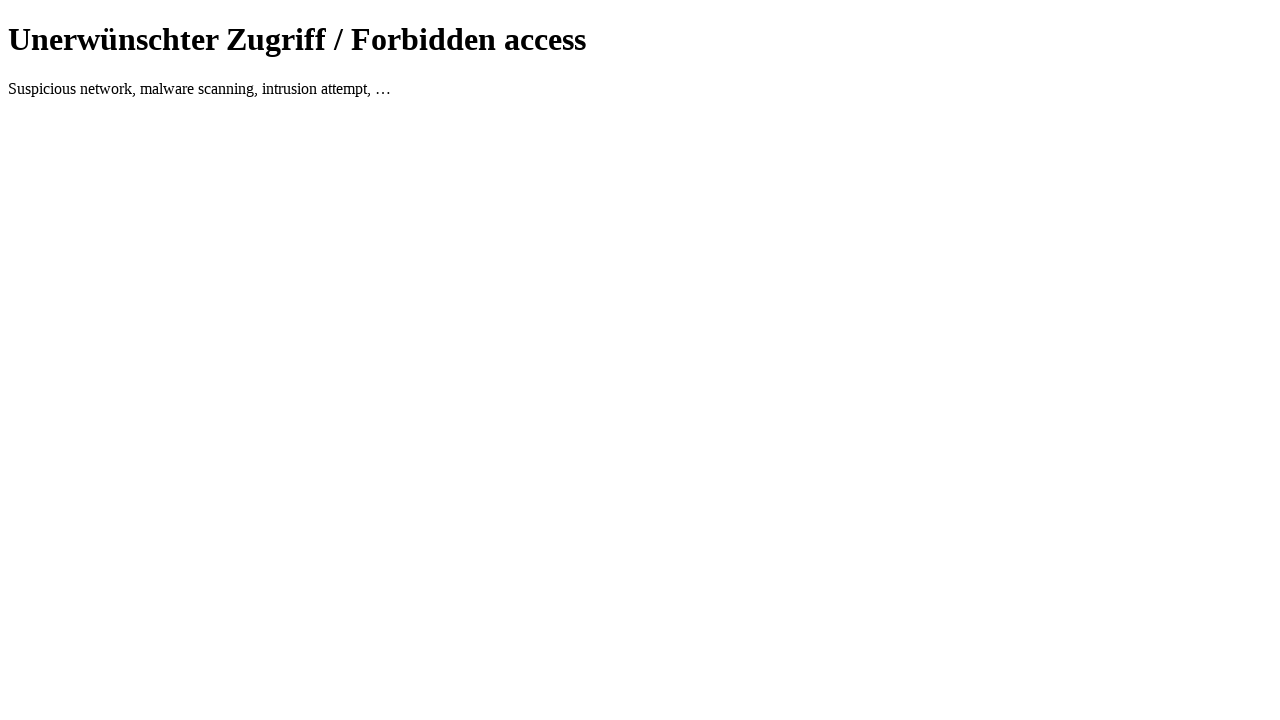

Navigated back to previous page
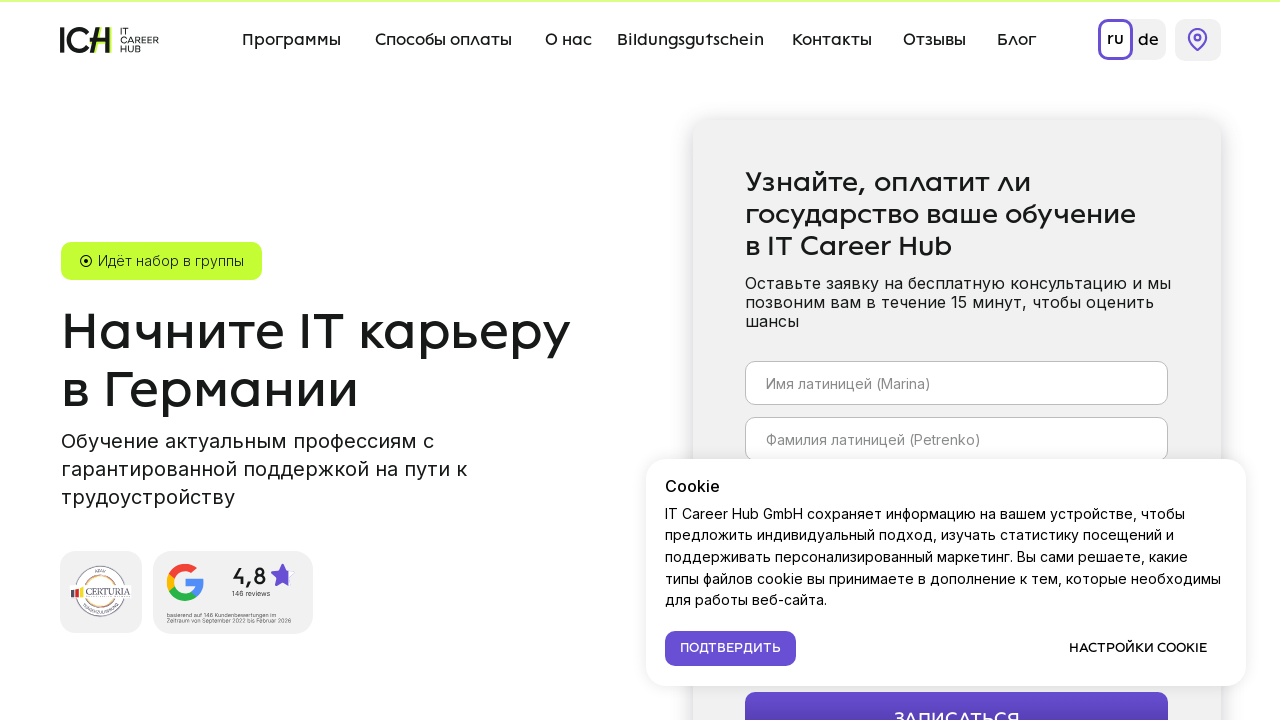

Navigated forward to https://www.berlin.de
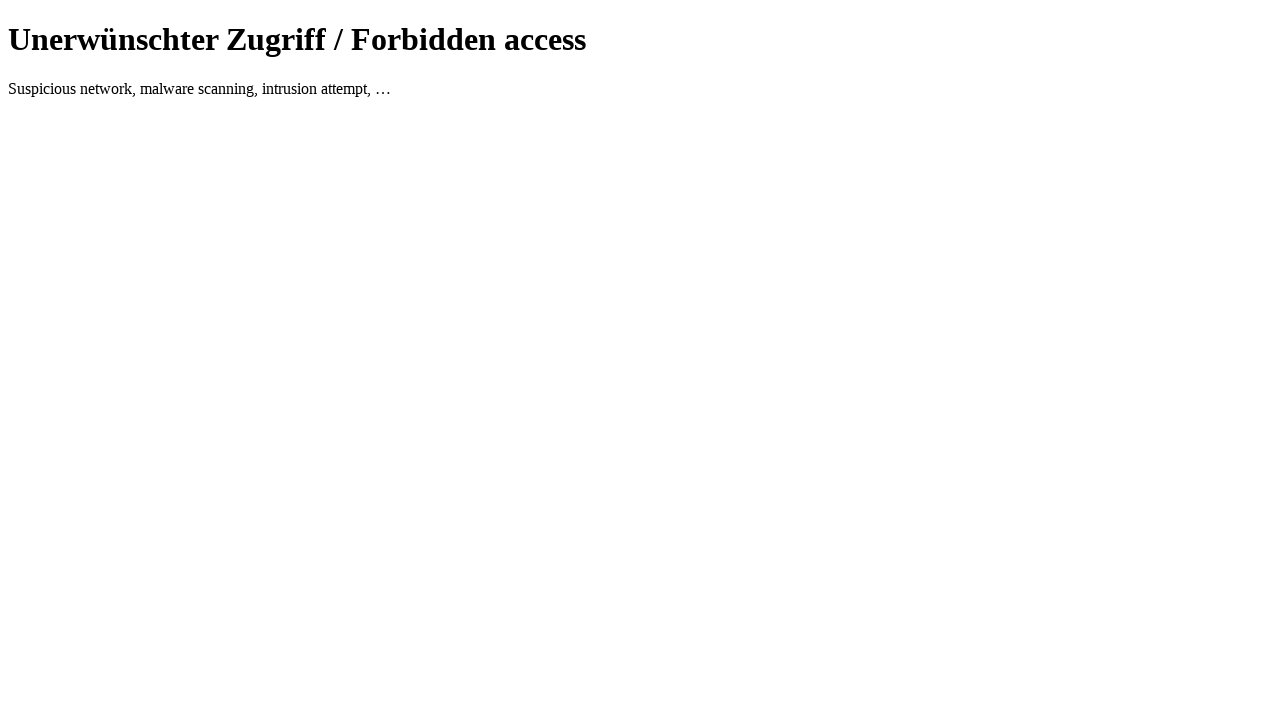

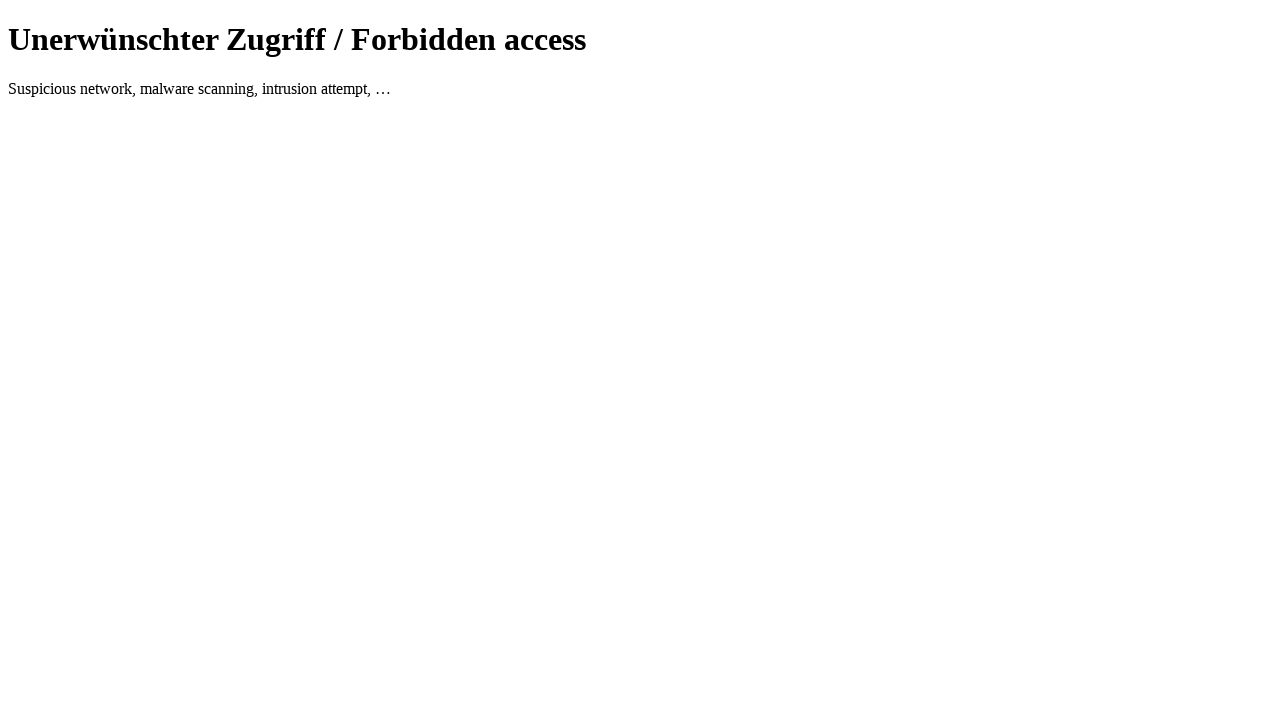